Tests an input validation form by filling in first name, surname, and age fields, then submitting the form

Starting URL: https://testpages.eviltester.com/styled/validation/input-validation.html

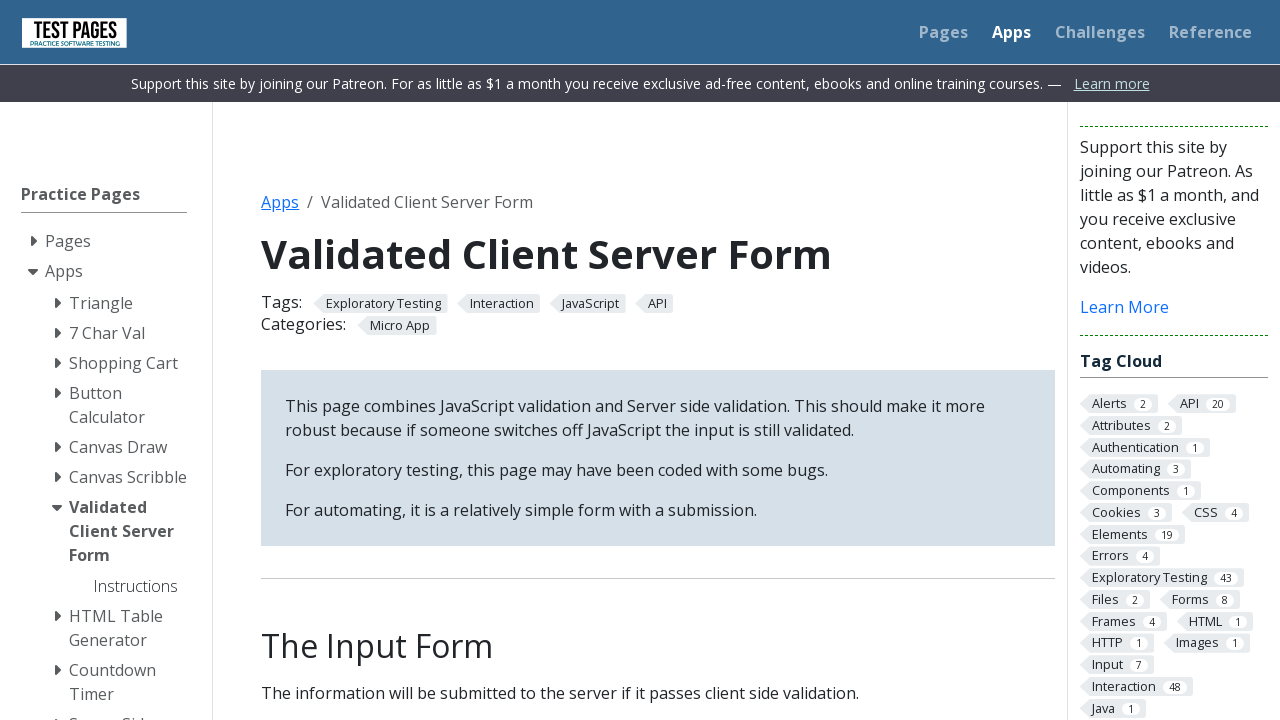

Navigated to input validation form page
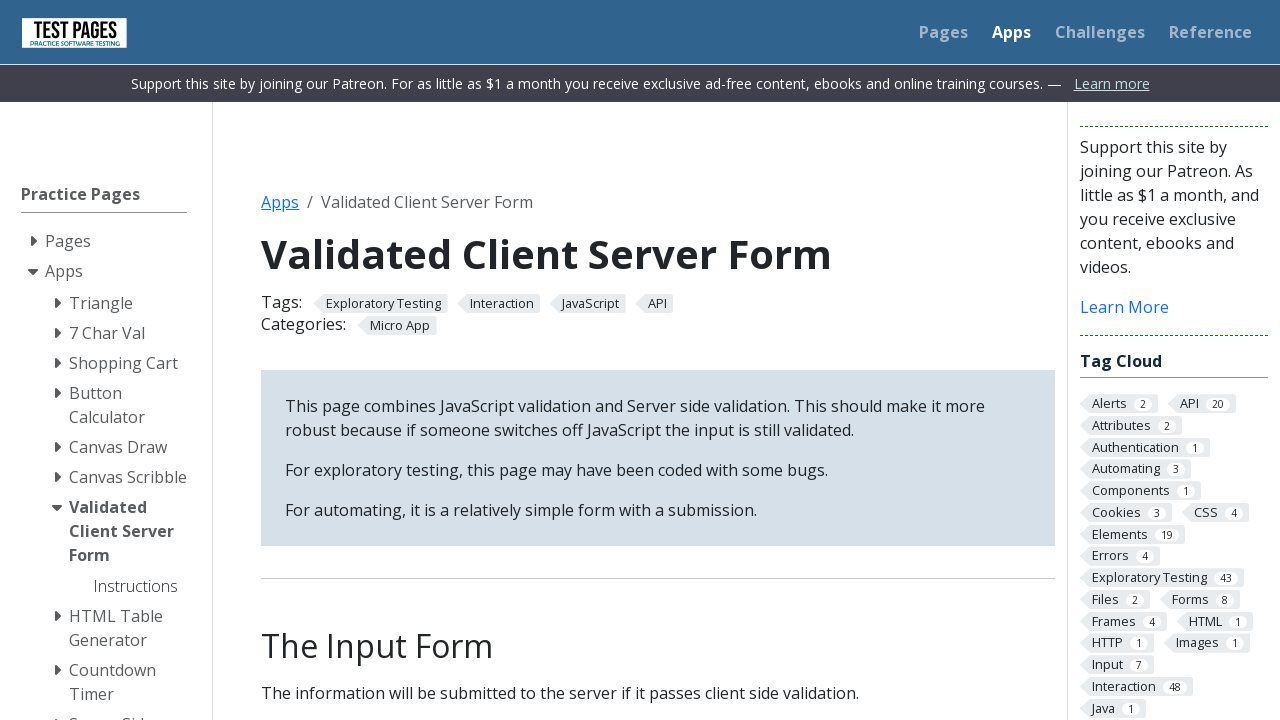

Filled first name field with 'md burhan' on #firstname
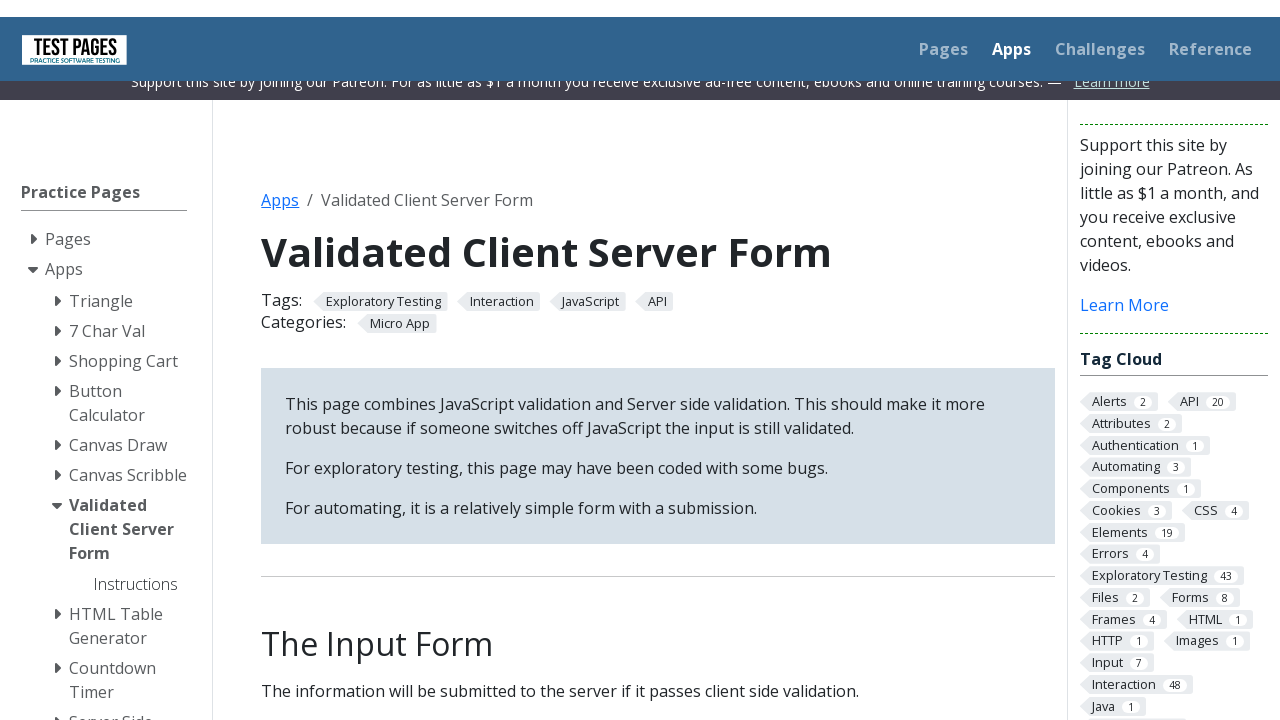

Filled surname field with 'burhanuddin' on #surname
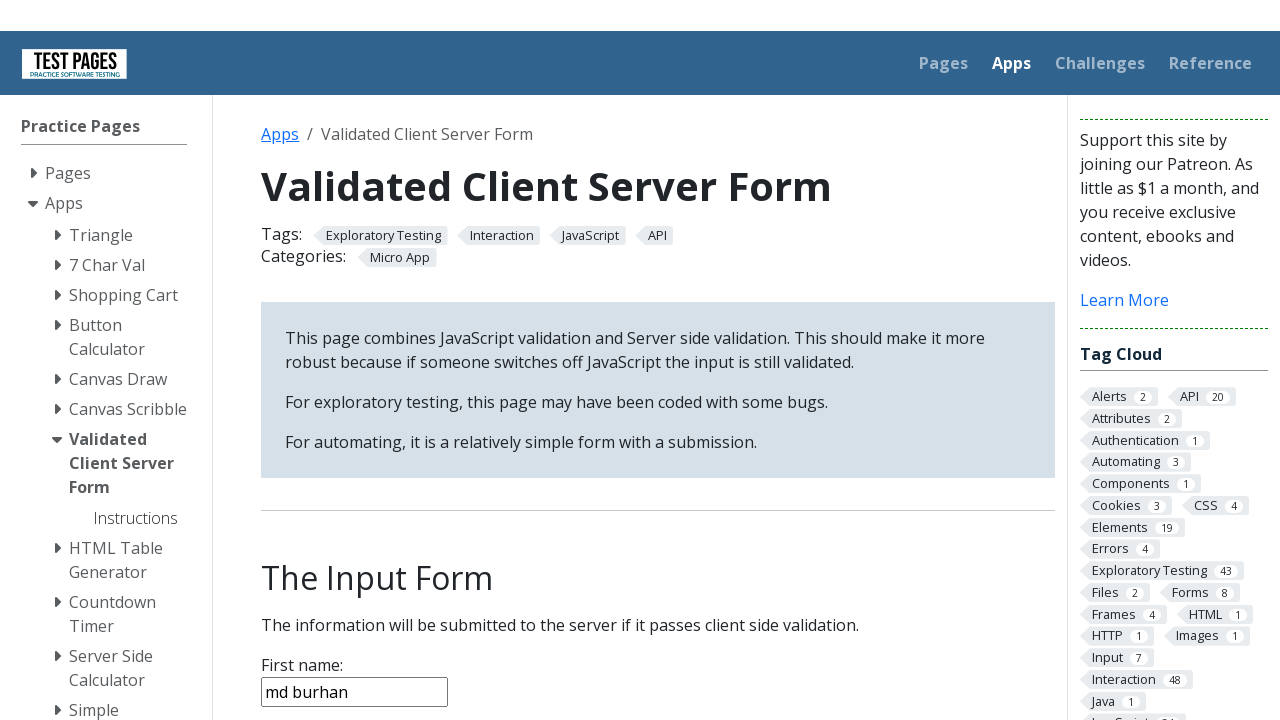

Filled age field with '26' on #age
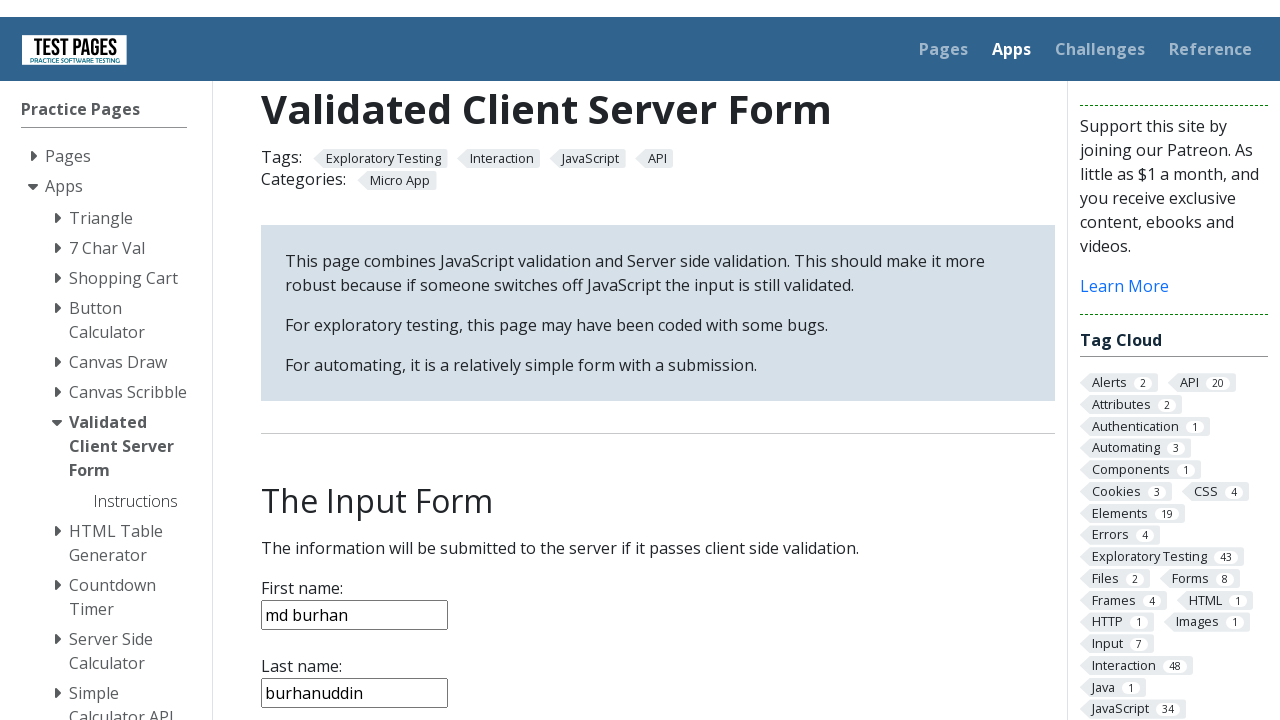

Clicked submit button to submit the form at (296, 368) on input[type='submit']
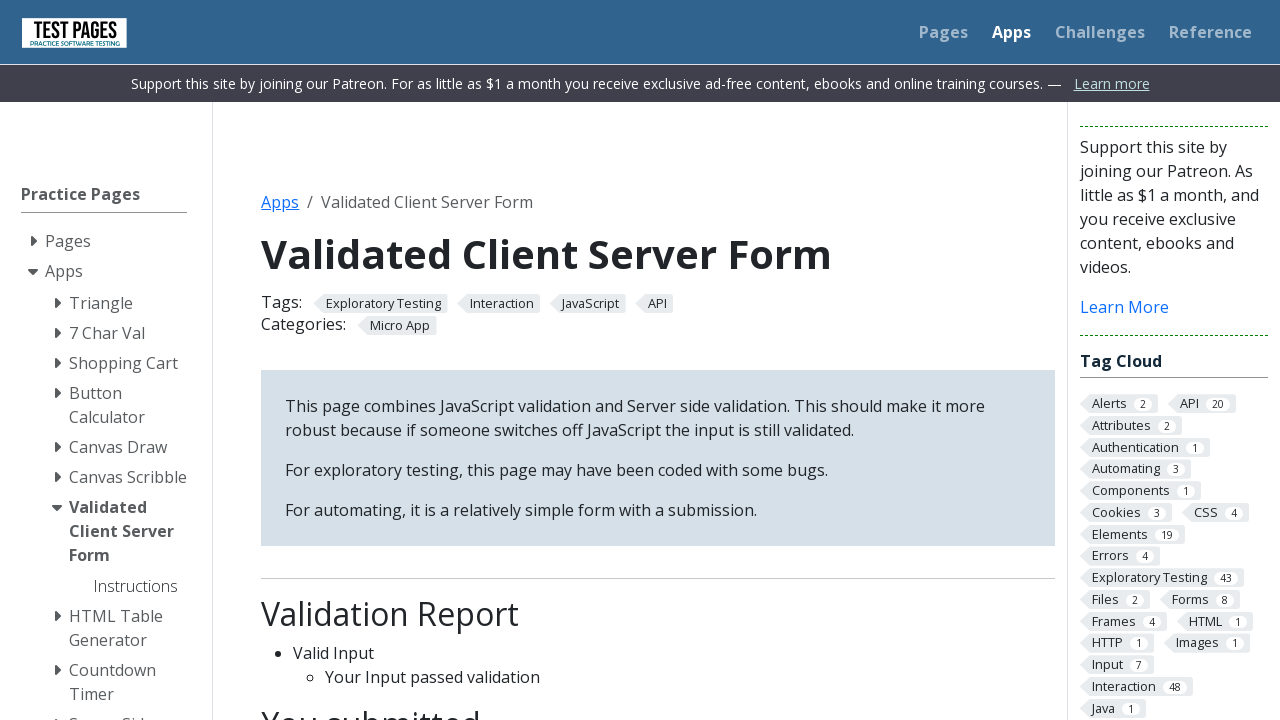

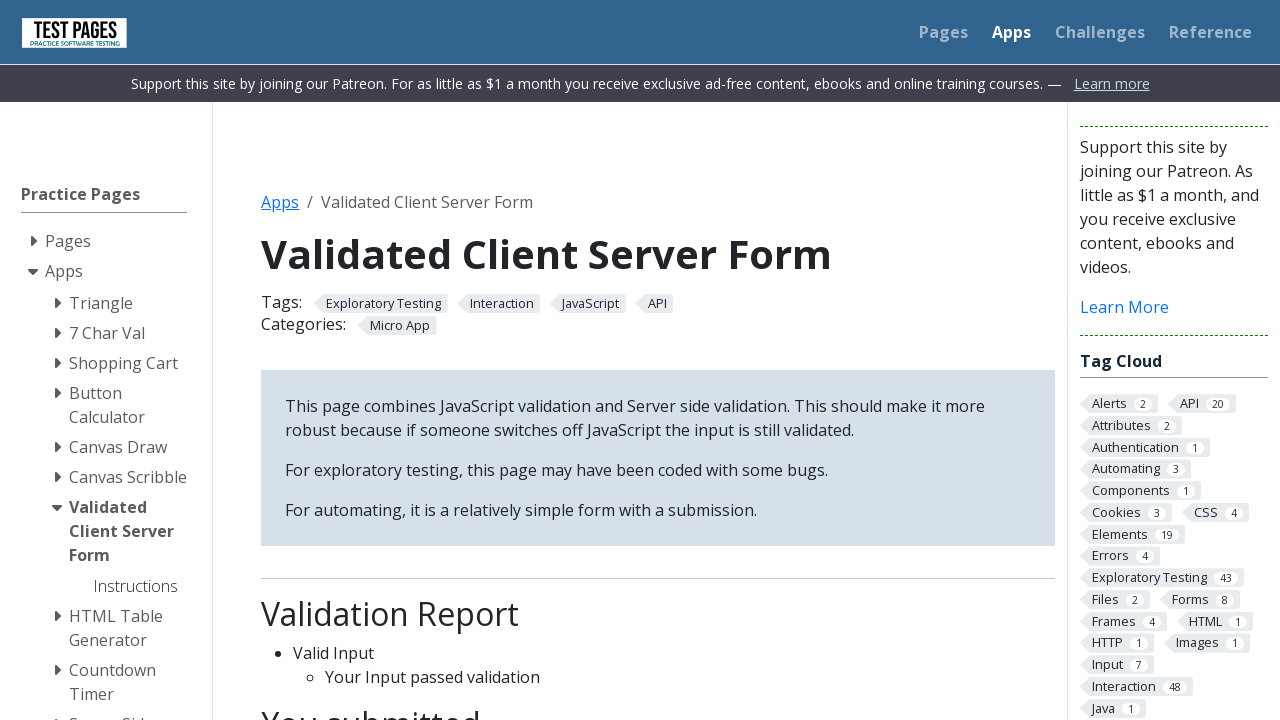